Tests checkbox and radio button interactions by checking Yes and Impressive radio buttons and verifying the No button is disabled

Starting URL: https://demoqa.com/radio-button

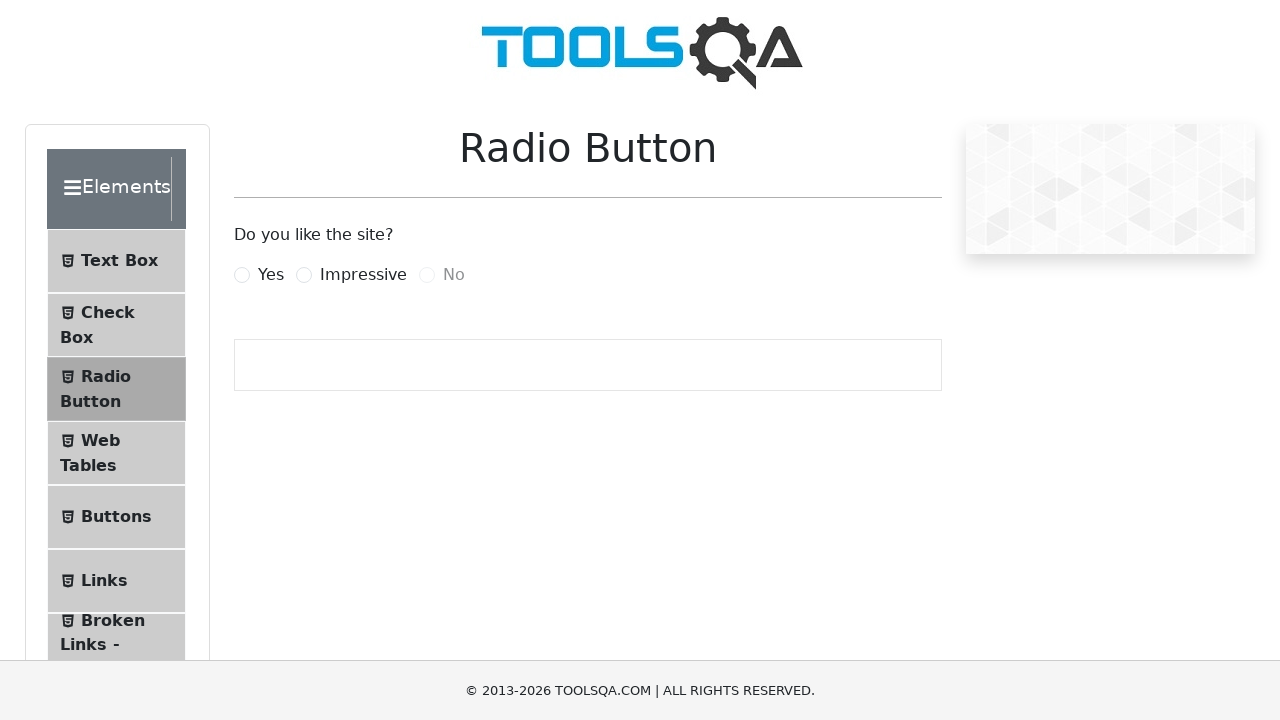

Located and checked the 'Yes' radio button at (271, 275) on internal:text="Yes"i
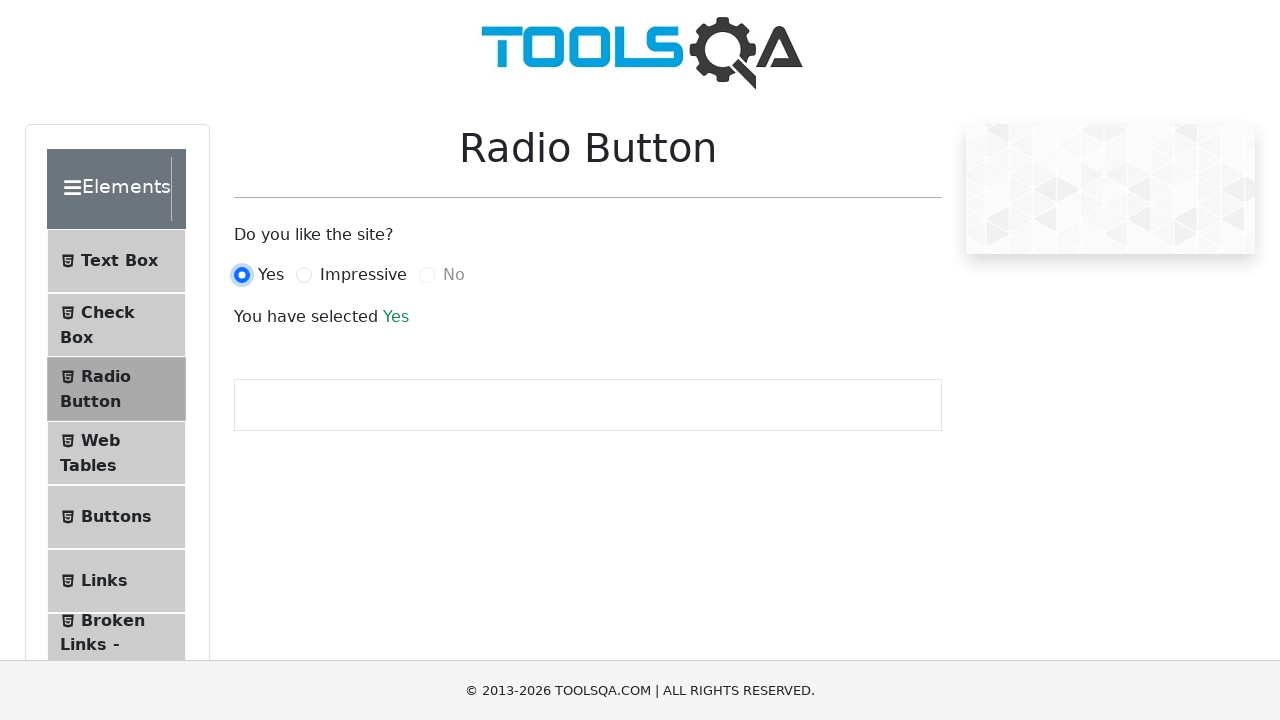

Located and checked the 'Impressive' radio button
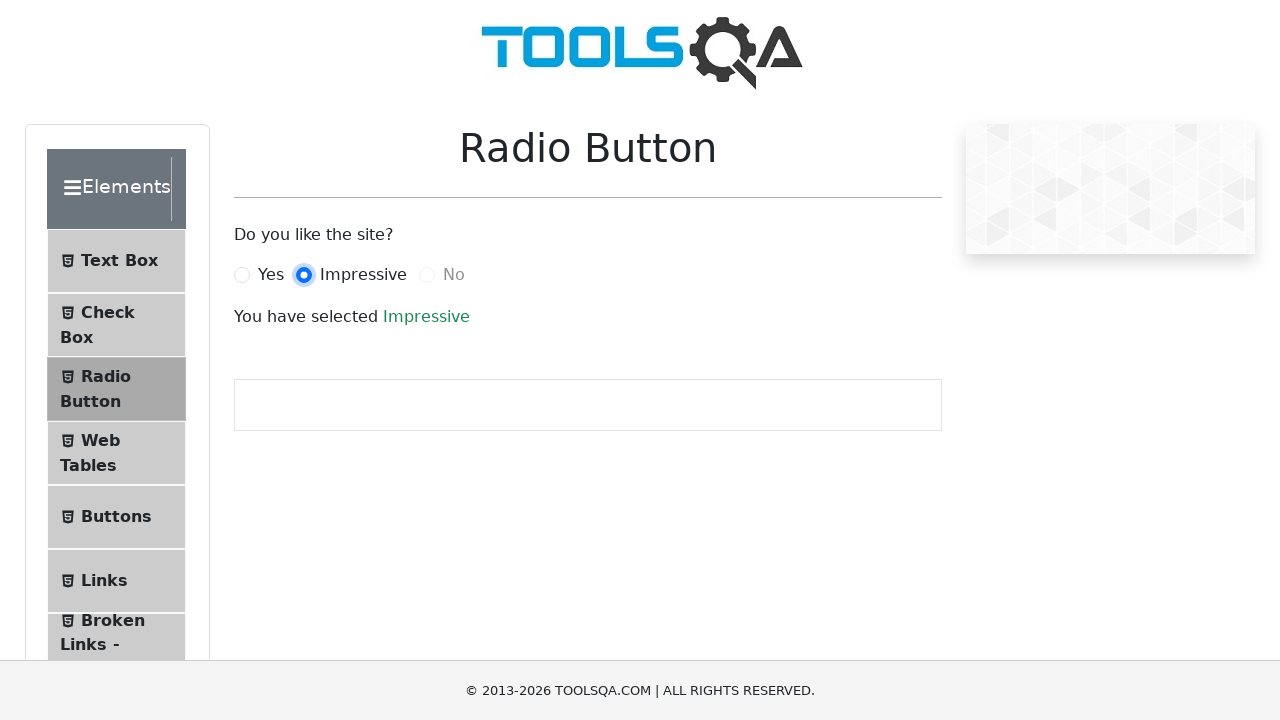

Verified that the 'No' radio button is disabled
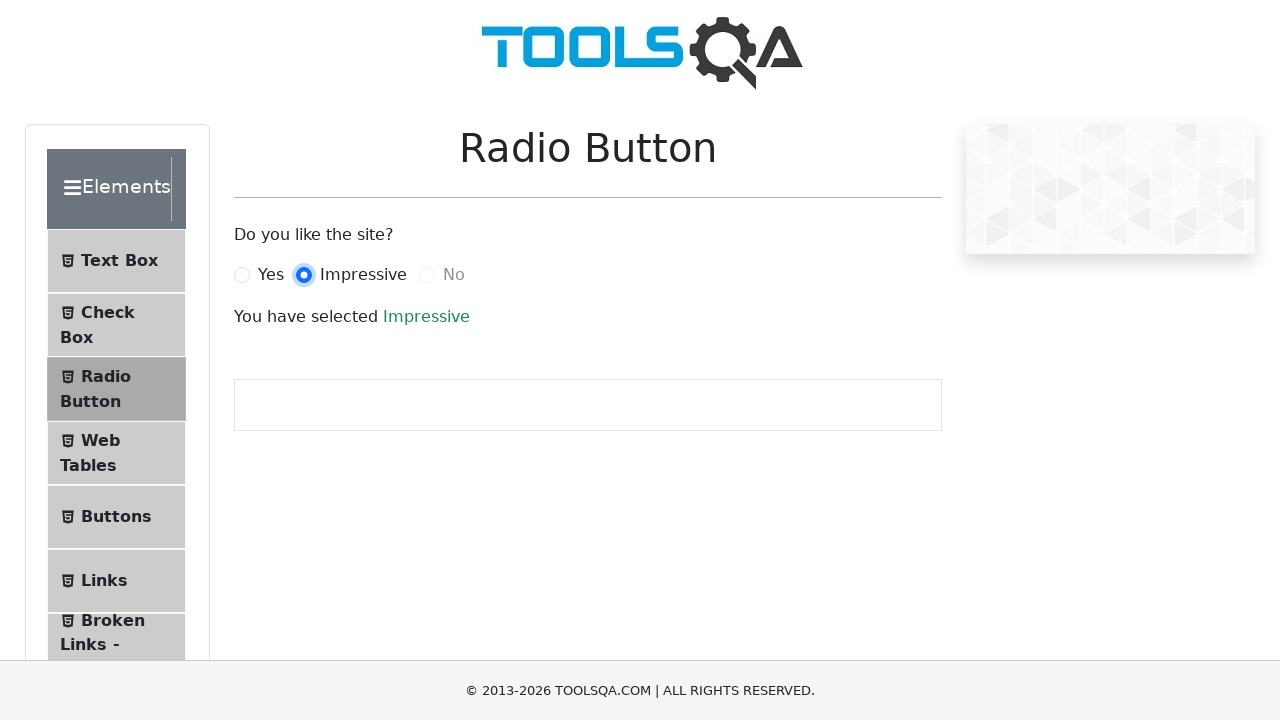

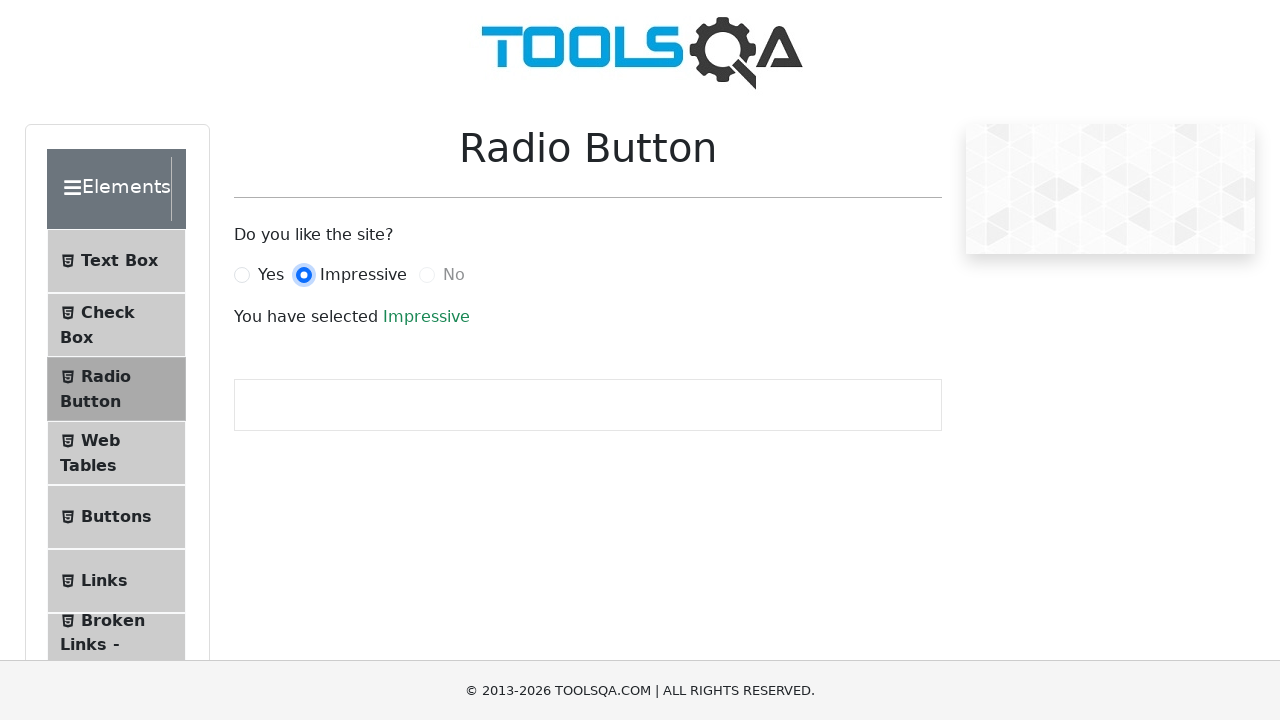